Tests clicking on a "basic elements" button and handling an alert dialog on an automation practice website

Starting URL: http://automationbykrishna.com/

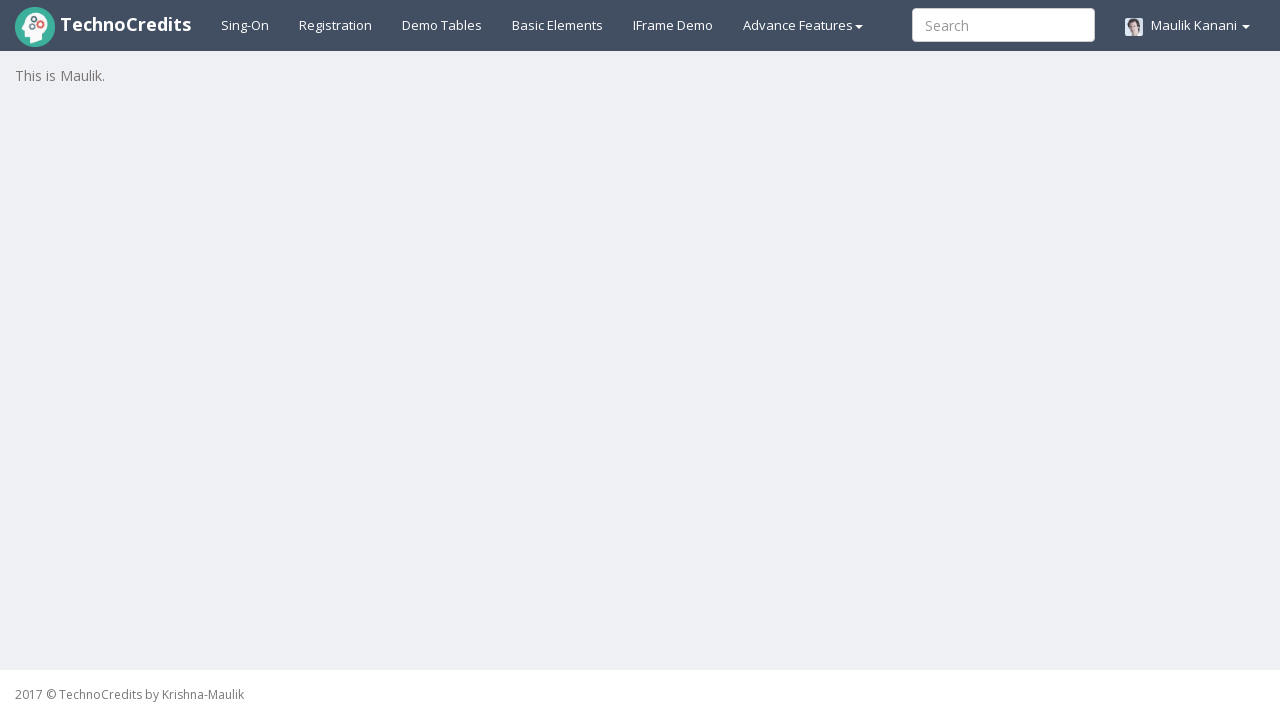

Clicked on basic elements button at (558, 25) on #basicelements
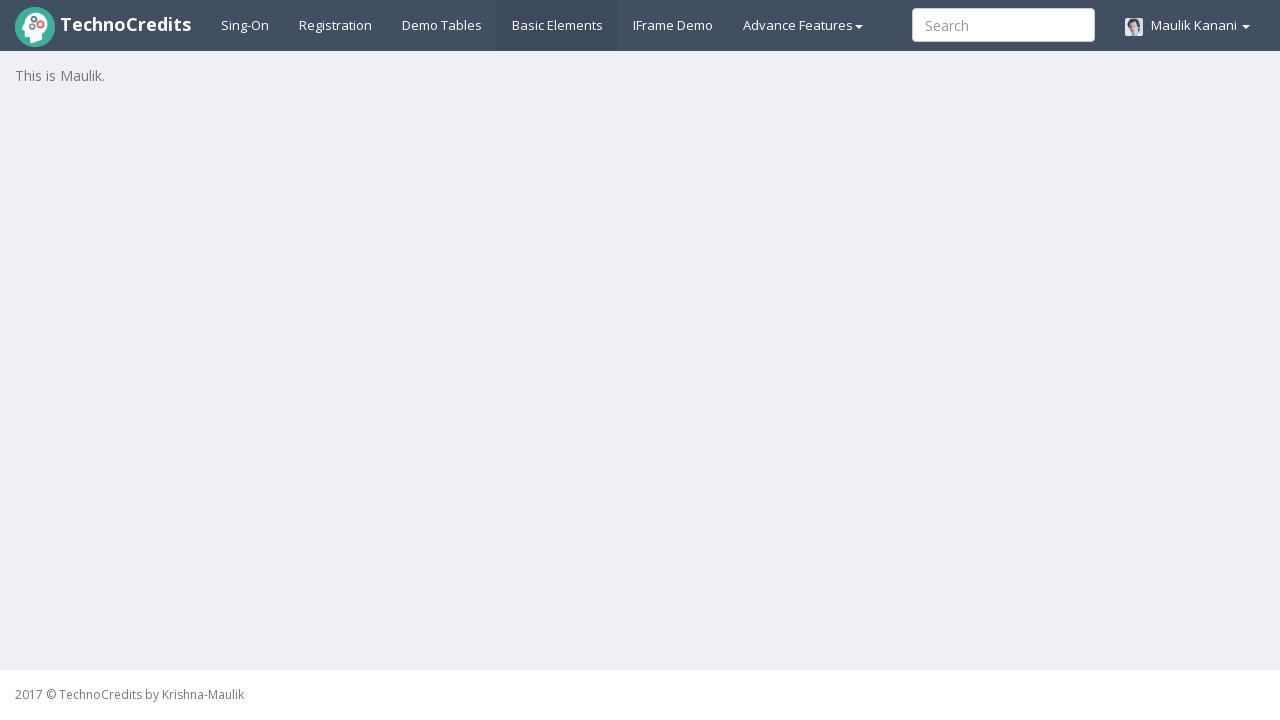

Waited 1500ms for alert dialog to appear
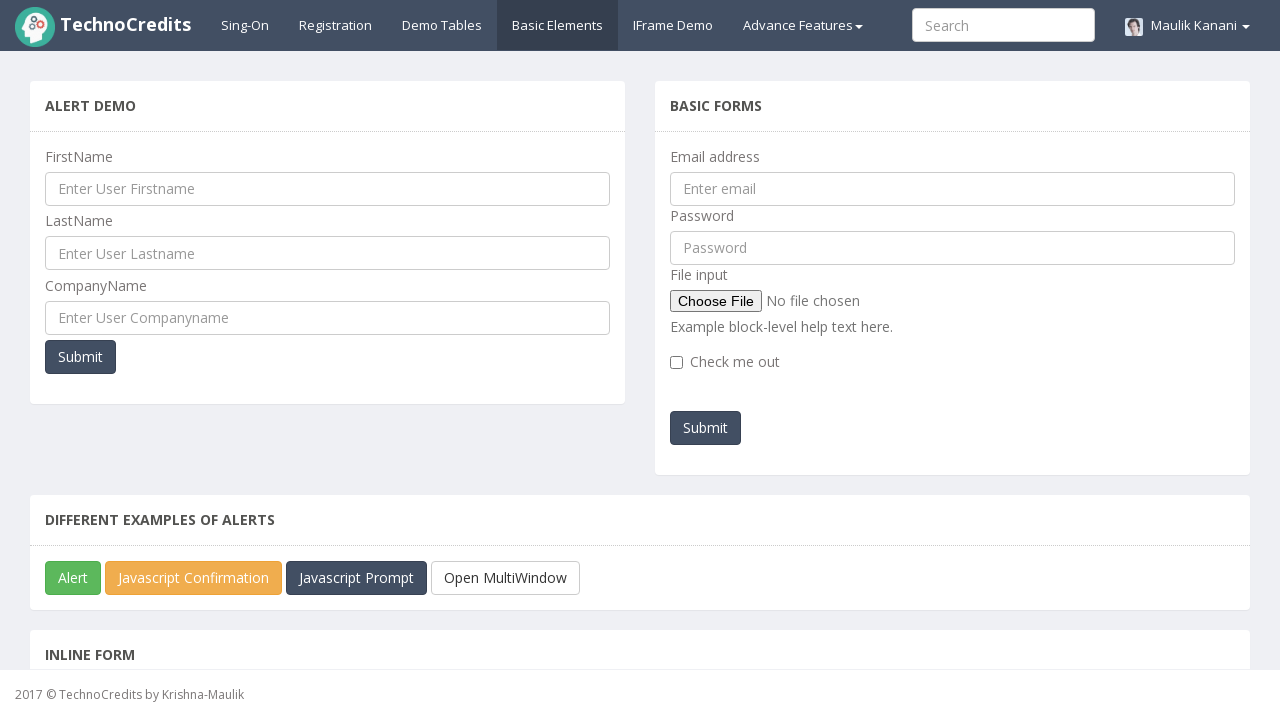

Set up alert dialog handler to accept alerts
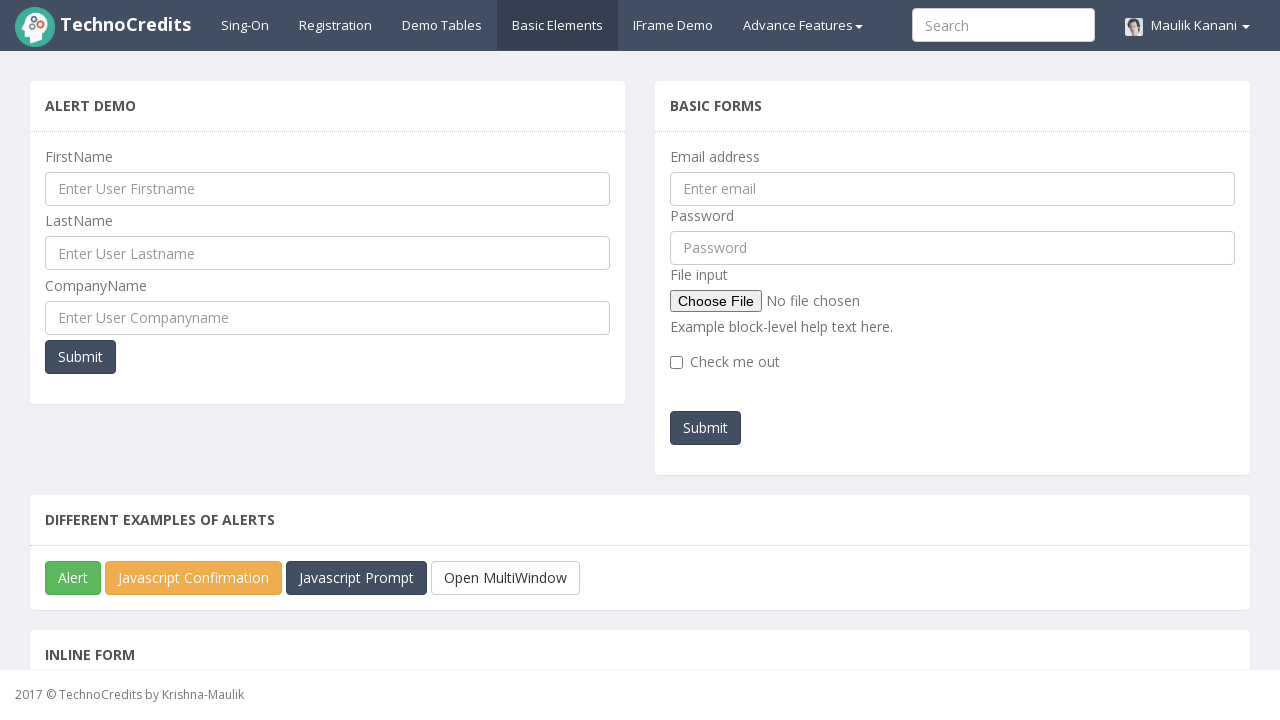

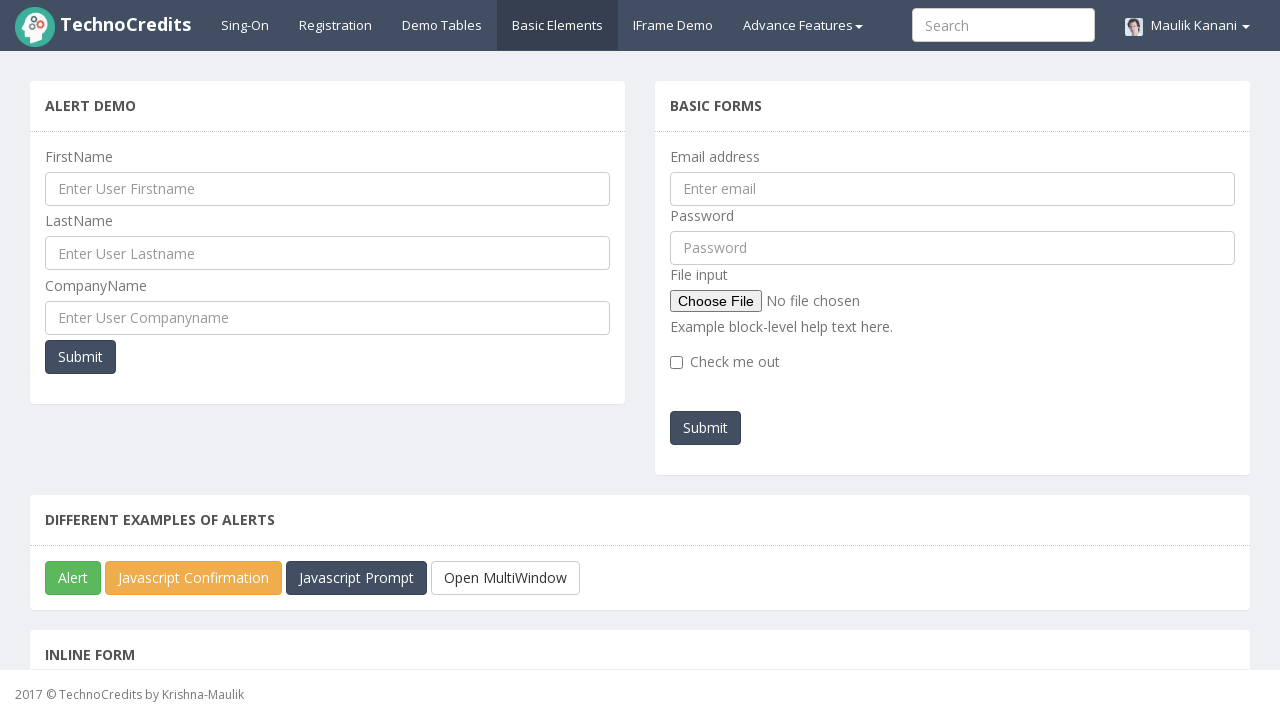